Tests iframe handling by navigating to a frames demo page, switching to frame 1, and entering text into an input field within that frame.

Starting URL: https://ui.vision/demo/webtest/frames/

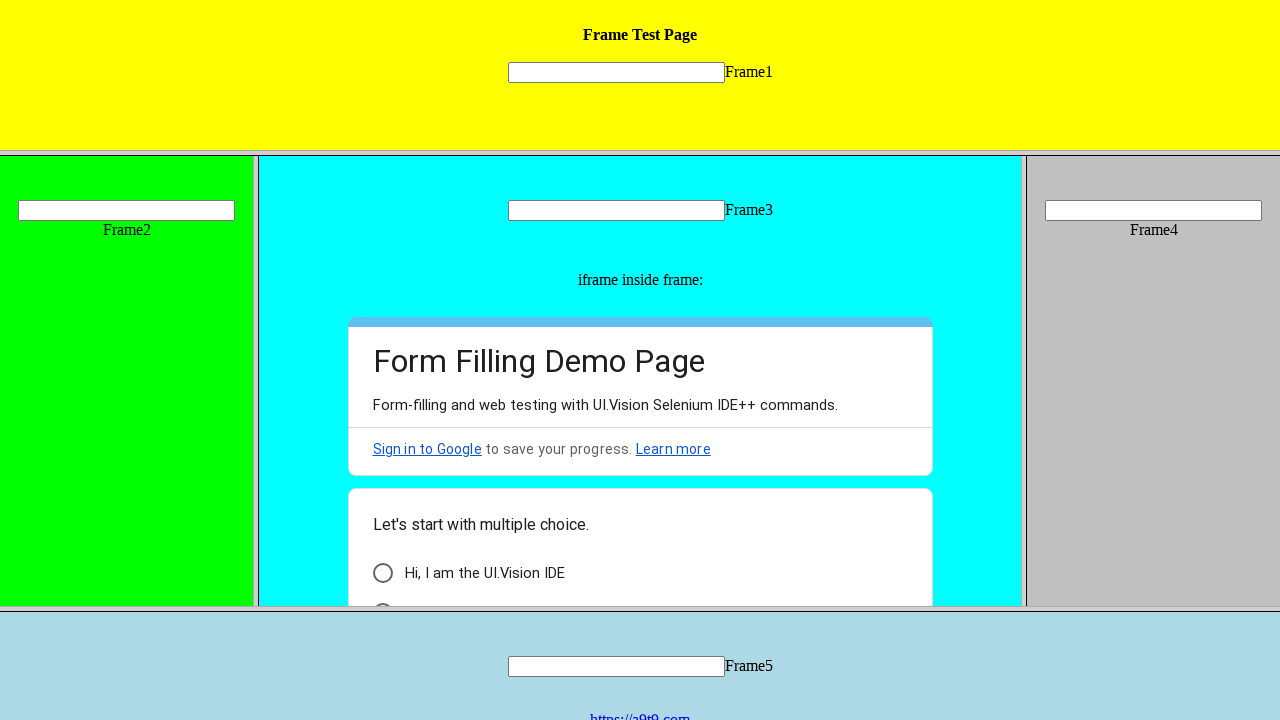

Navigated to frames demo page
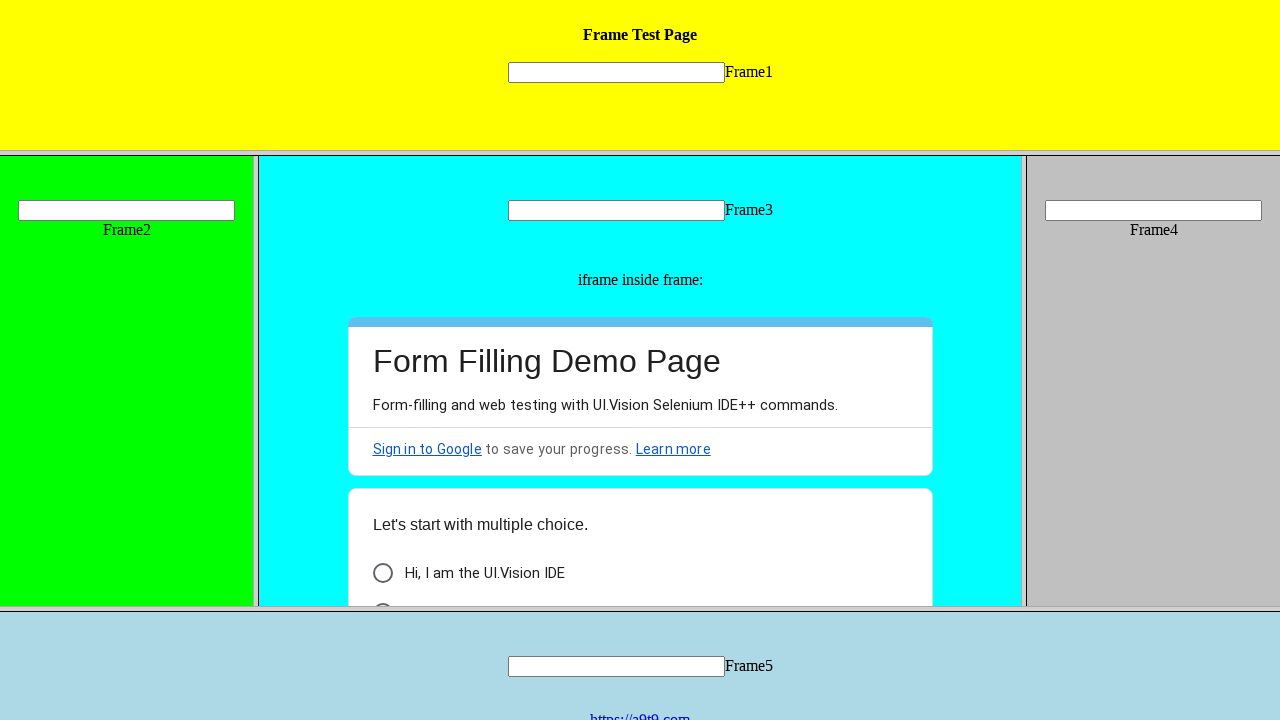

Located frame 1 element
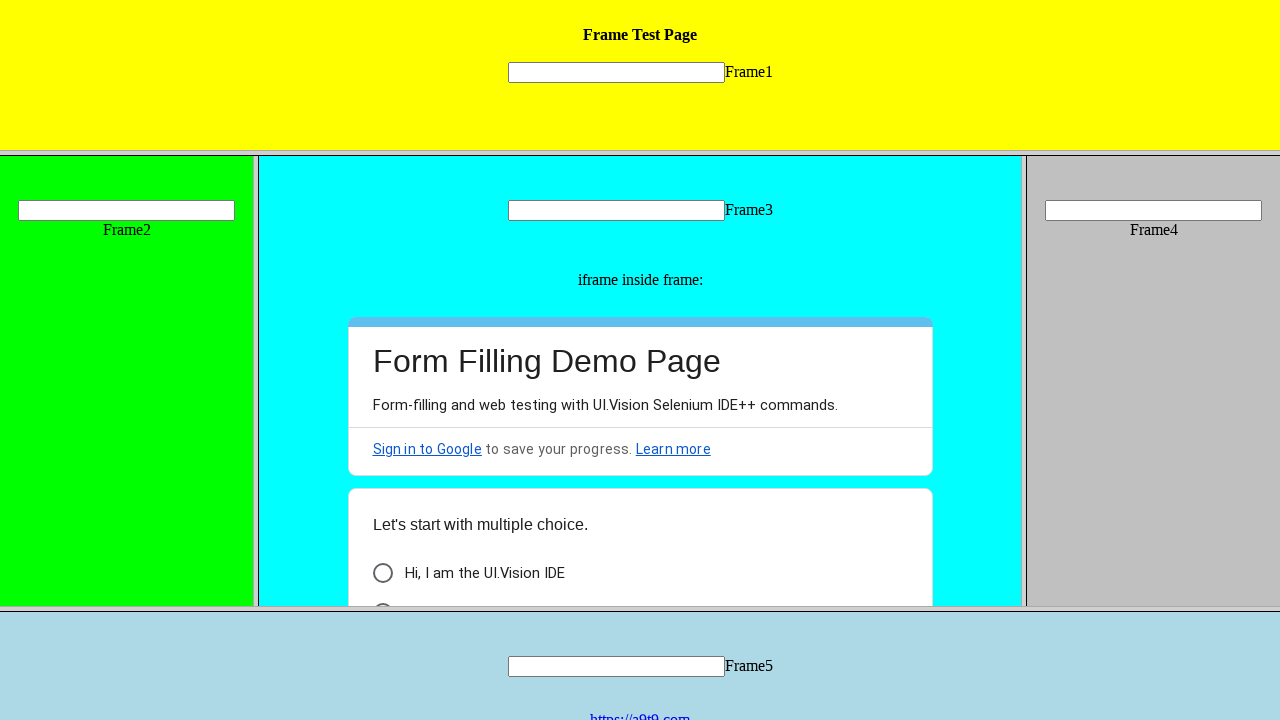

Entered text 'Hiiii..' into input field within frame 1 on frame[src='frame_1.html'] >> internal:control=enter-frame >> input[name='mytext1
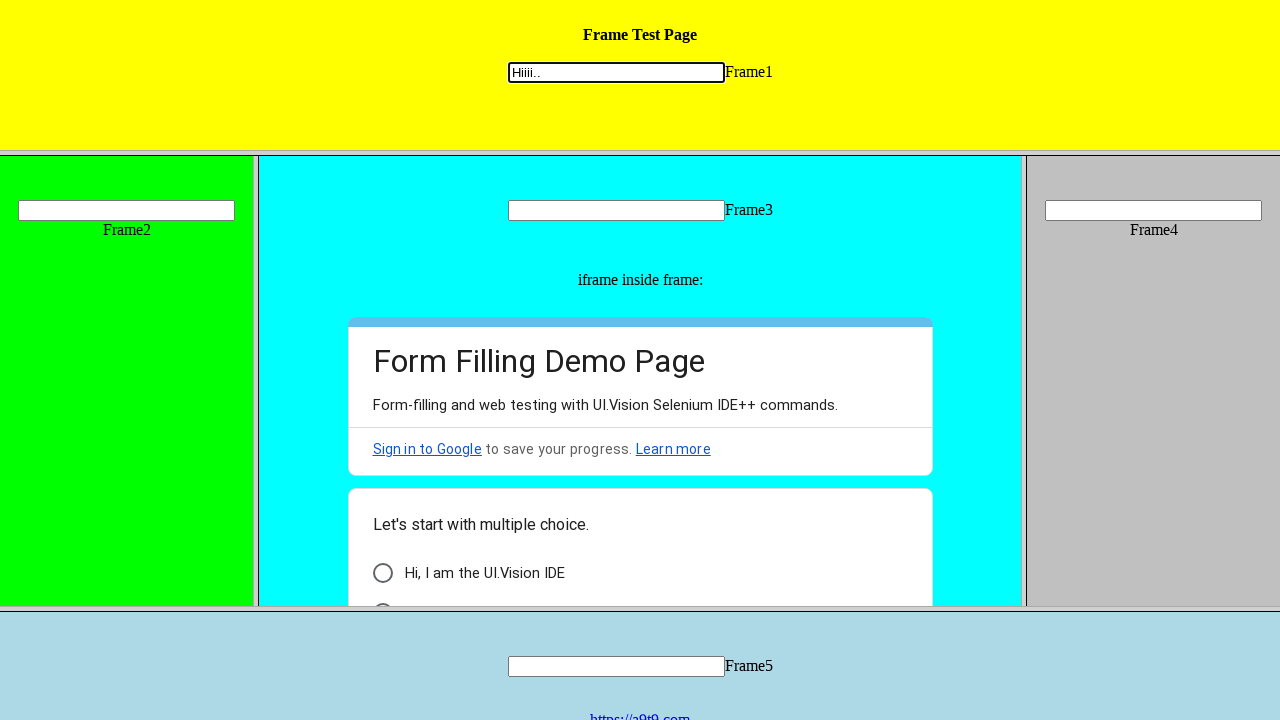

Waited 1000ms to observe the result
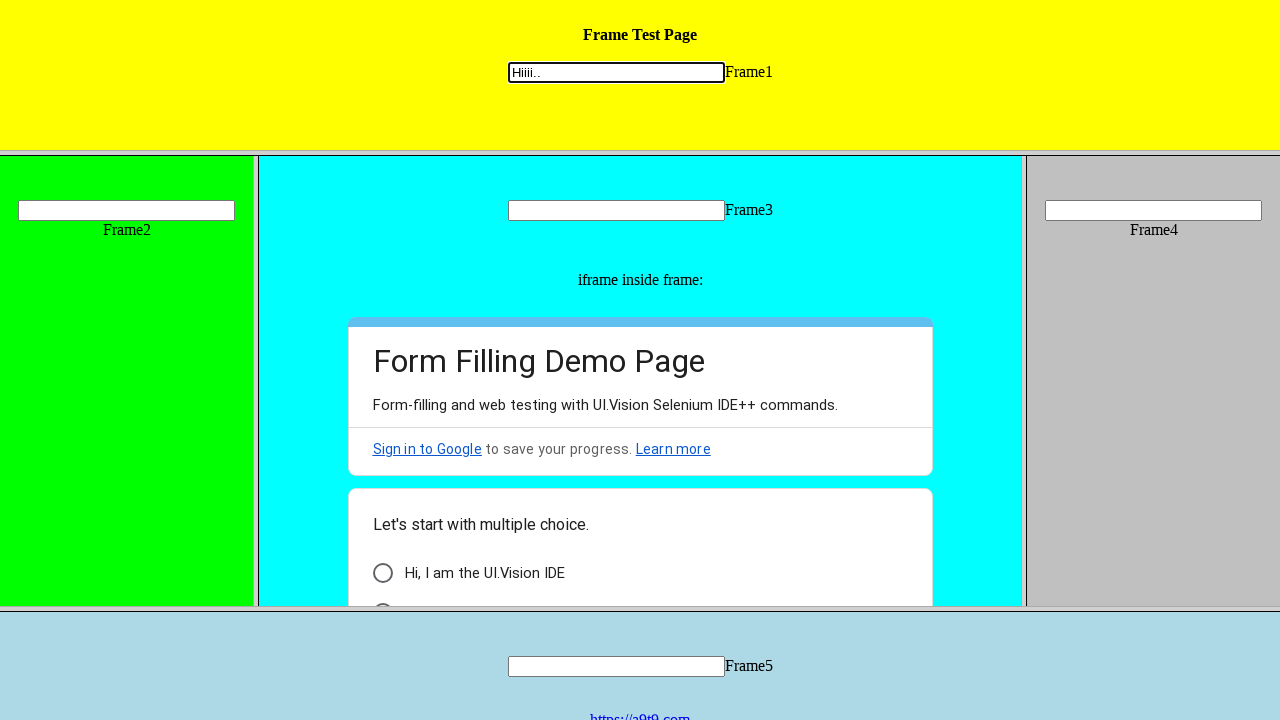

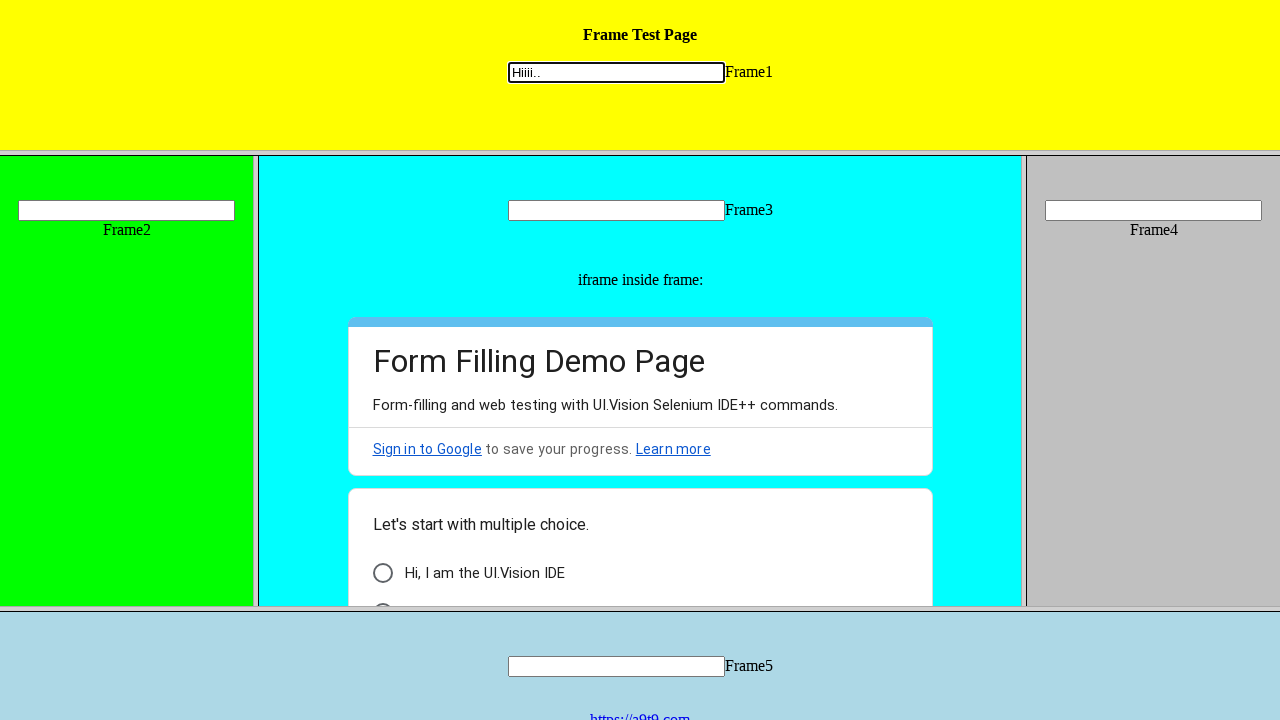